Navigates to TechJuice website and verifies that post boxes with article content are loaded on the page

Starting URL: https://www.techjuice.pk/

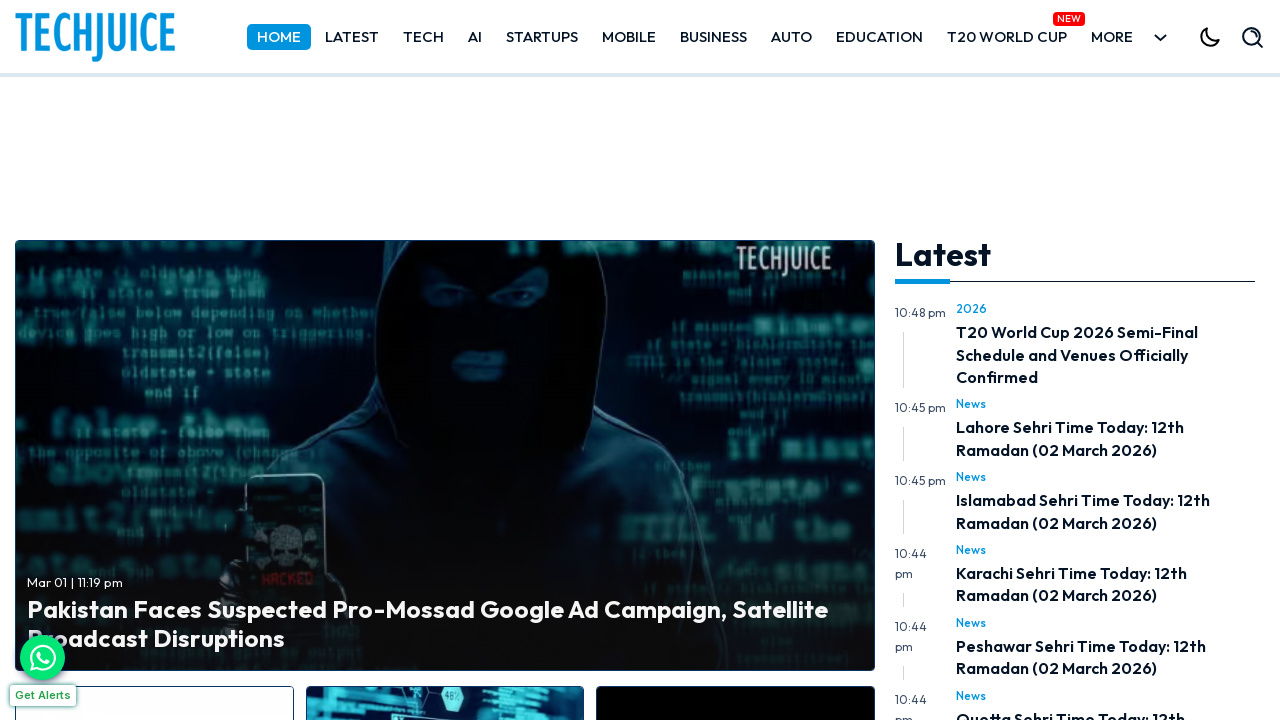

Added cookie 'foo' with SameSite=Strict attribute
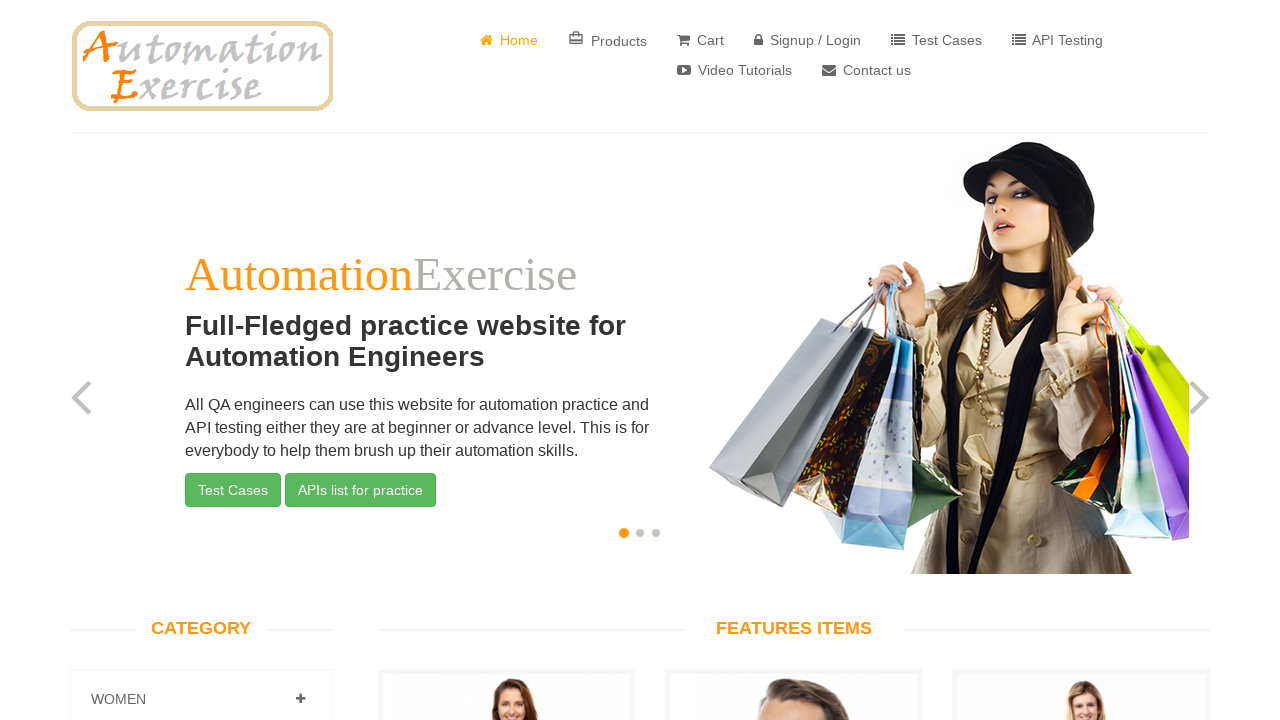

Added cookie 'foo1' with SameSite=Lax attribute
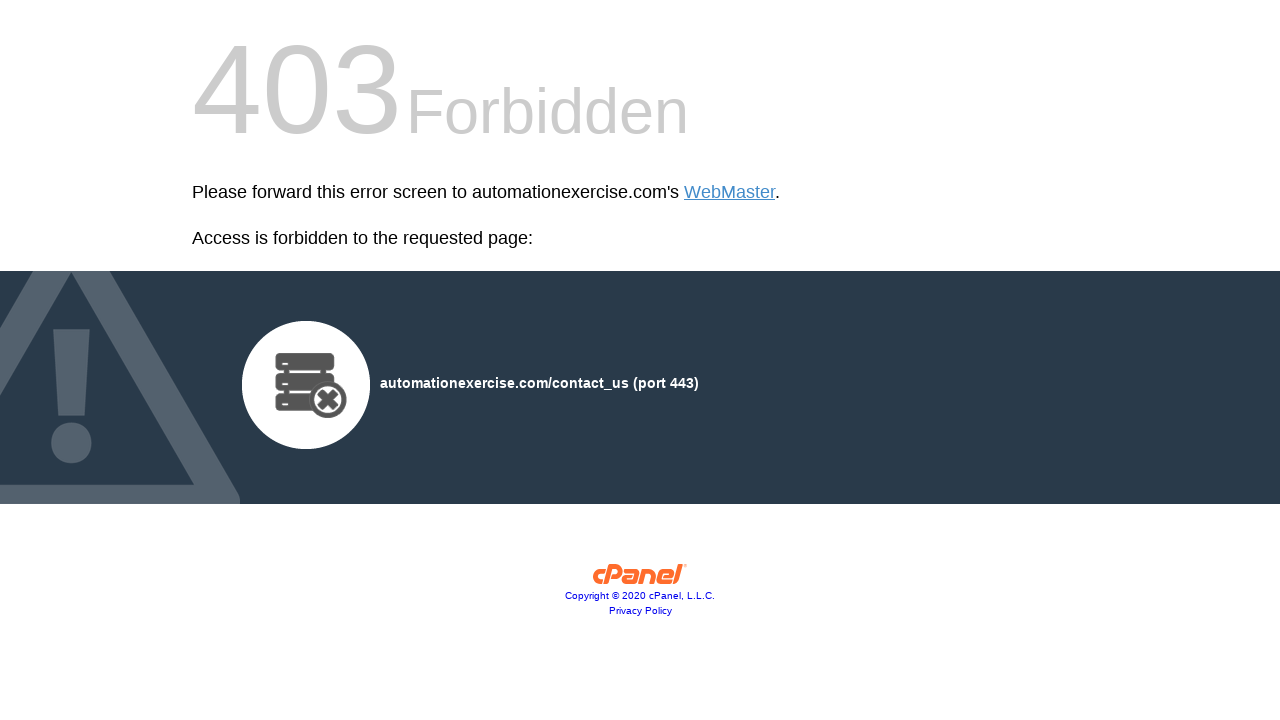

Retrieved cookies from context to verify SameSite attributes
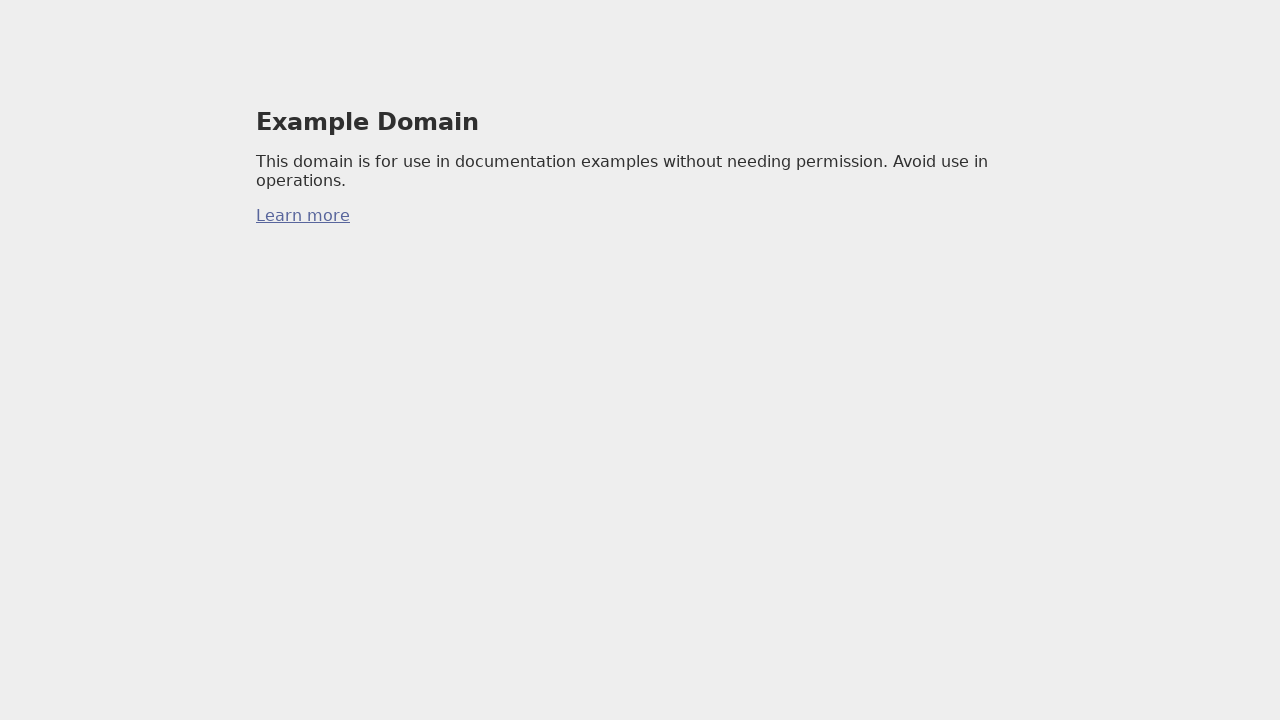

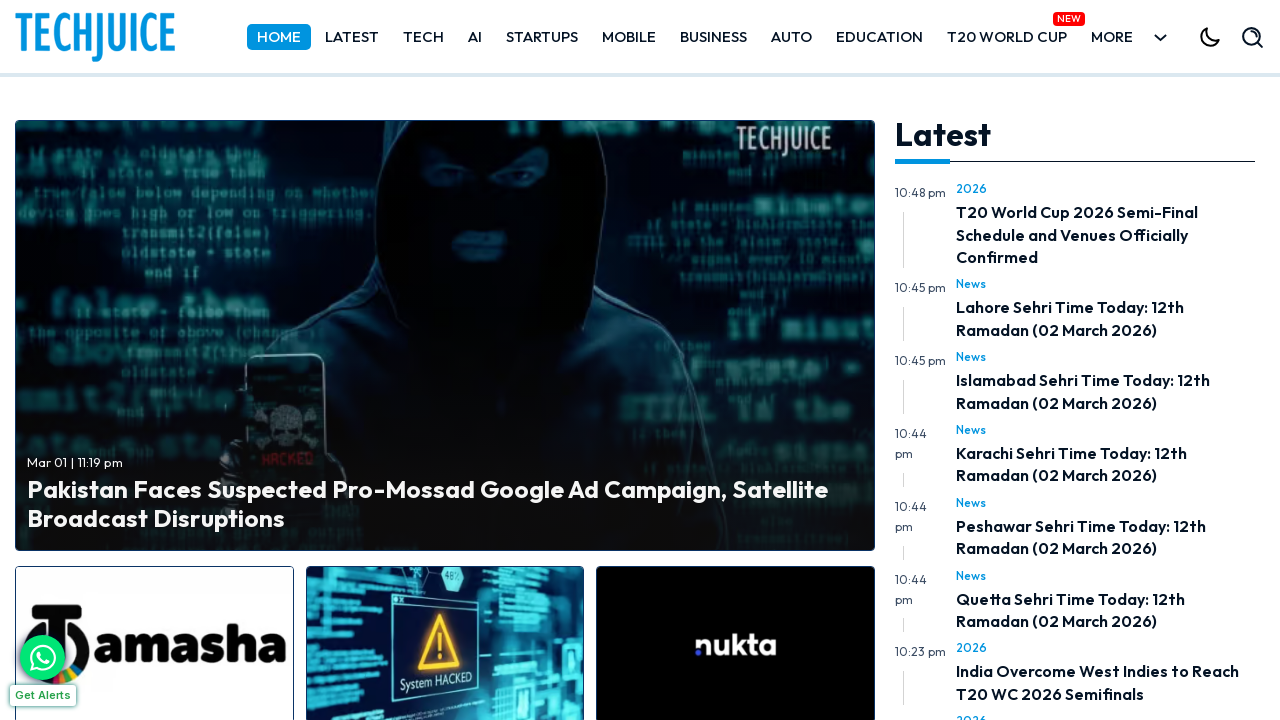